Tests train ticket search functionality on 12306 by filling departure/arrival stations and travel date, then navigating to search results

Starting URL: https://www.12306.cn/index/index.html

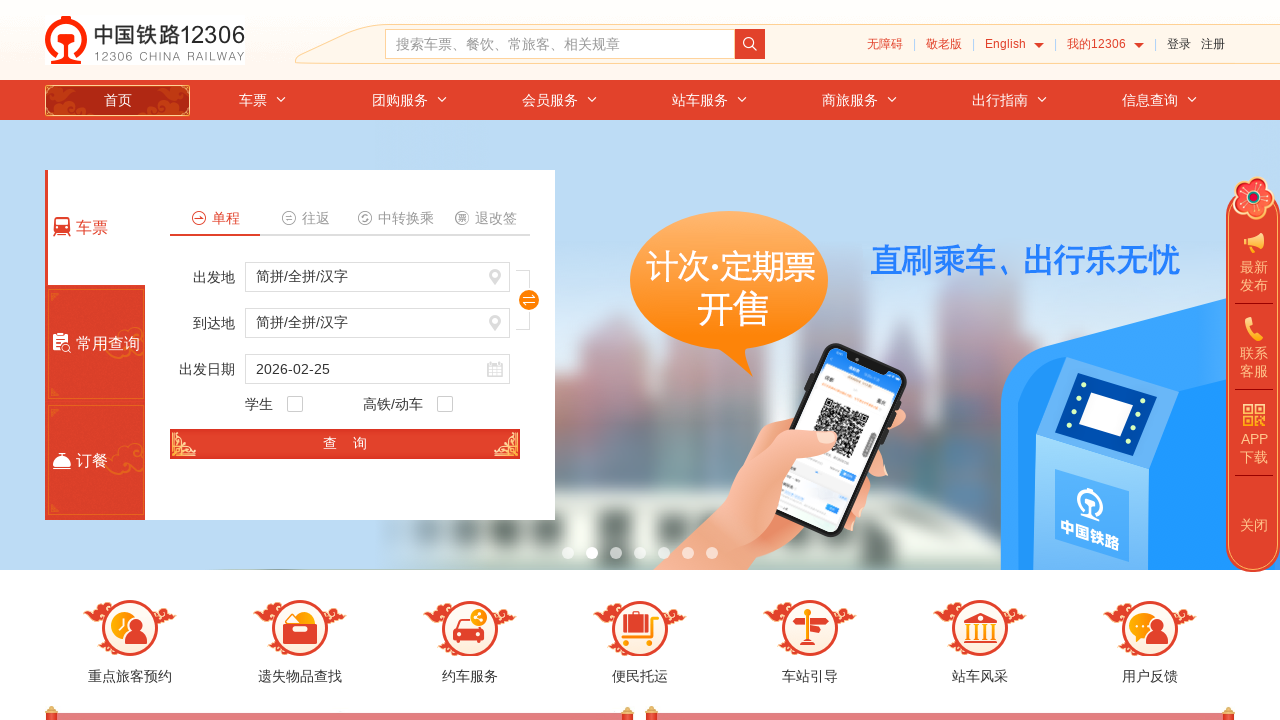

Filled departure station field with '北京北' on #fromStationText
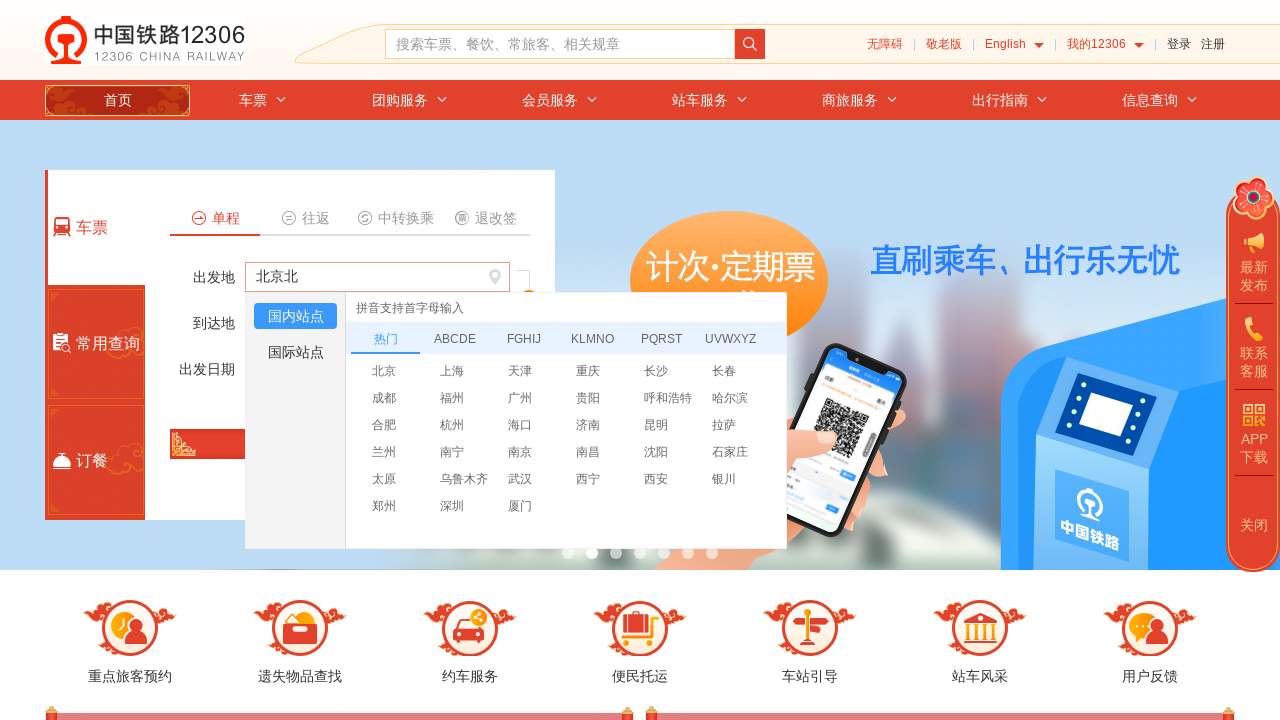

Pressed Enter to confirm departure station
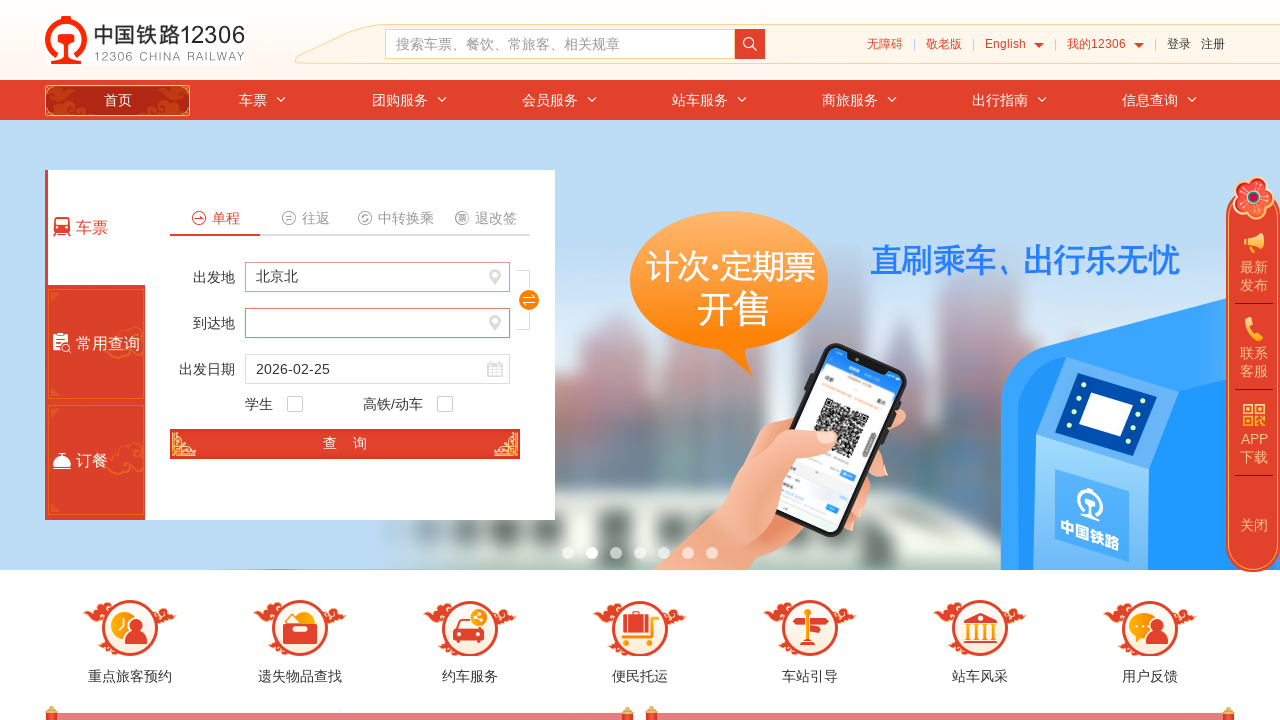

Filled arrival station field with '南京' on #toStationText
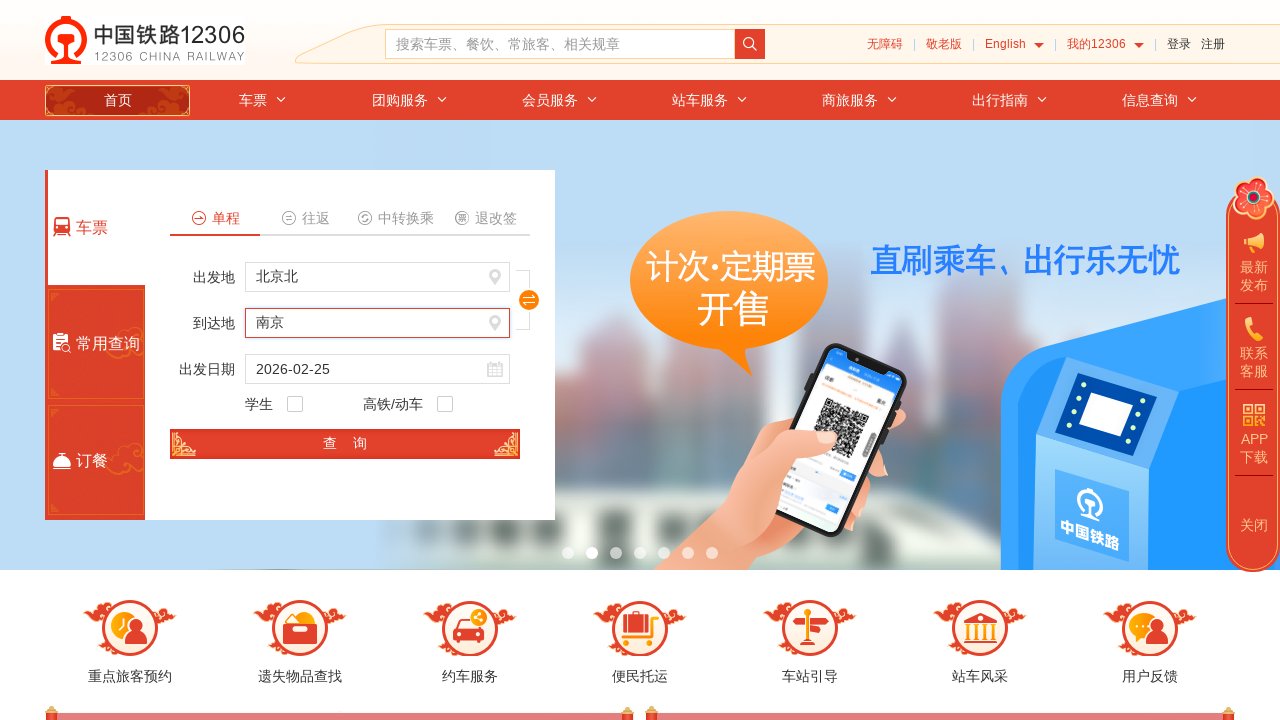

Pressed Enter to confirm arrival station
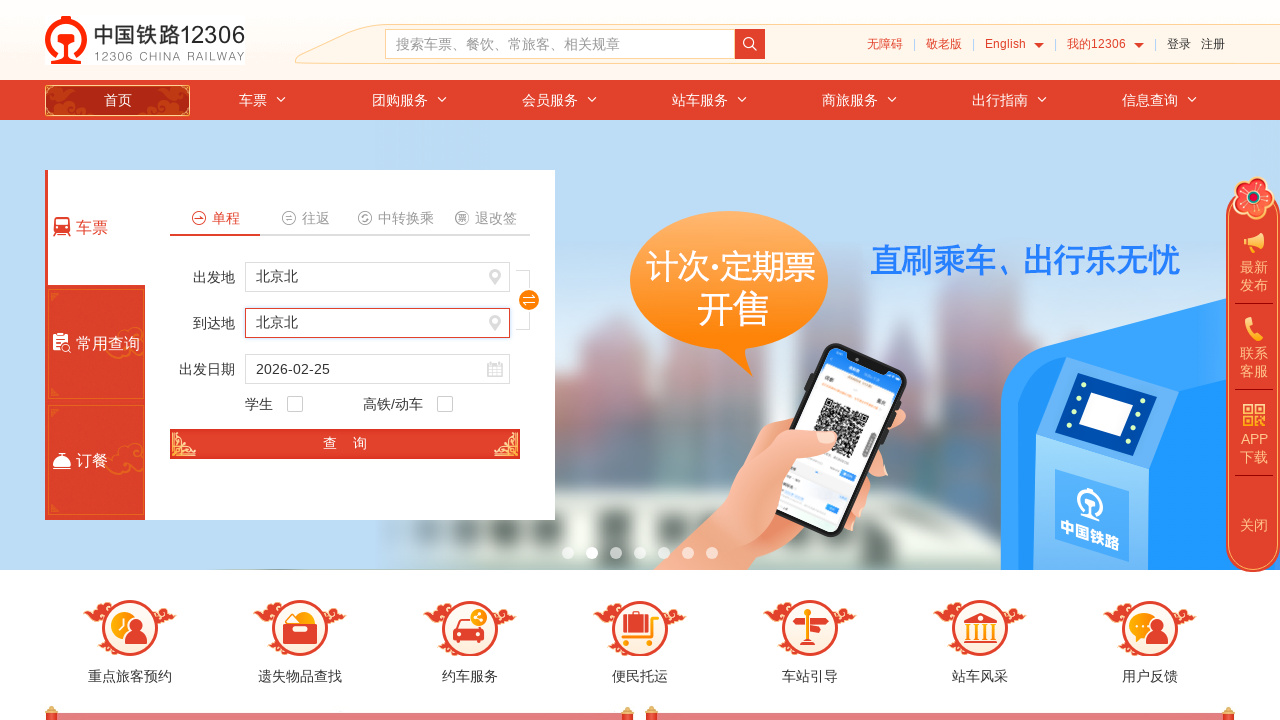

Cleared travel date field on #train_date
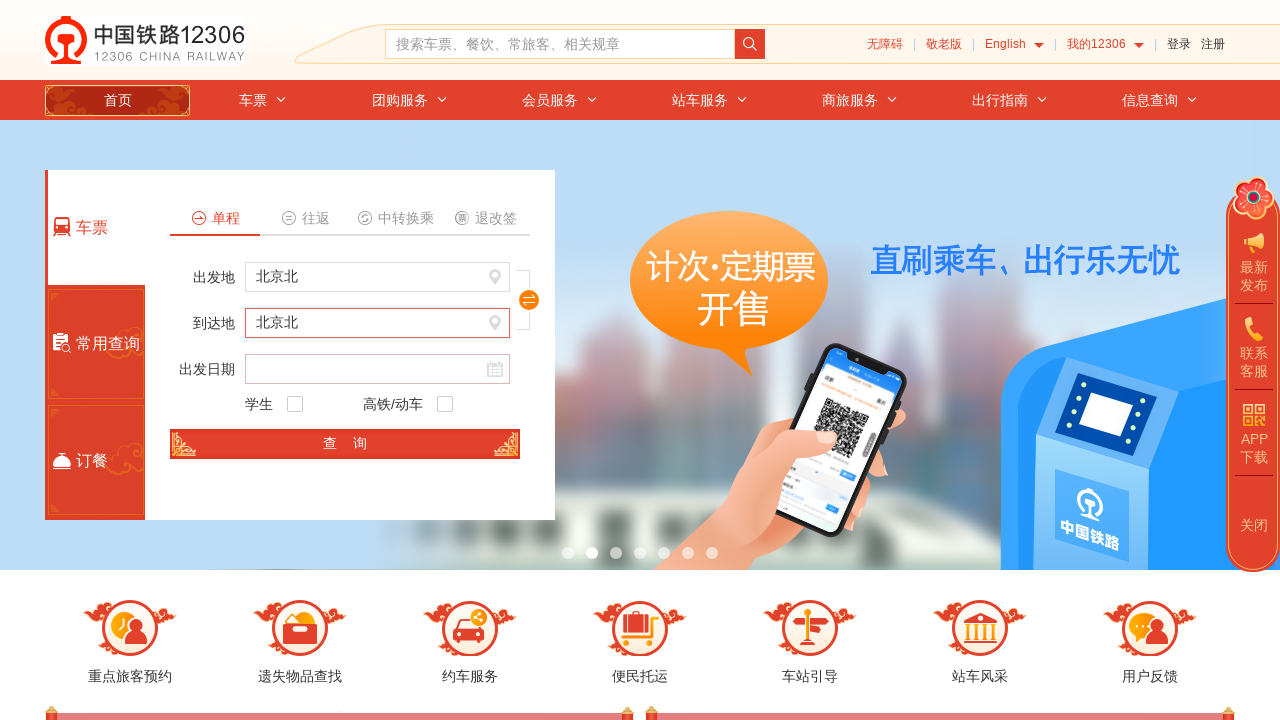

Filled travel date with '2024-10-14' on #train_date
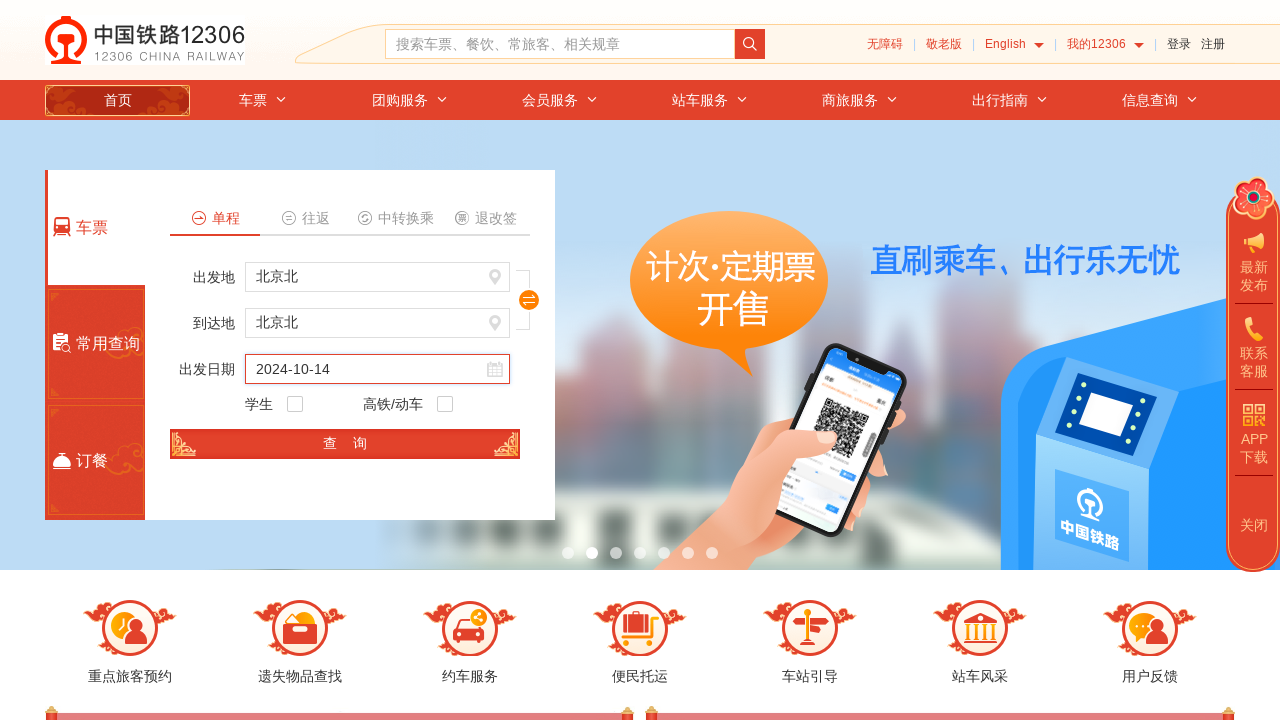

Right-clicked search button to trigger search at (345, 444) on #search_one
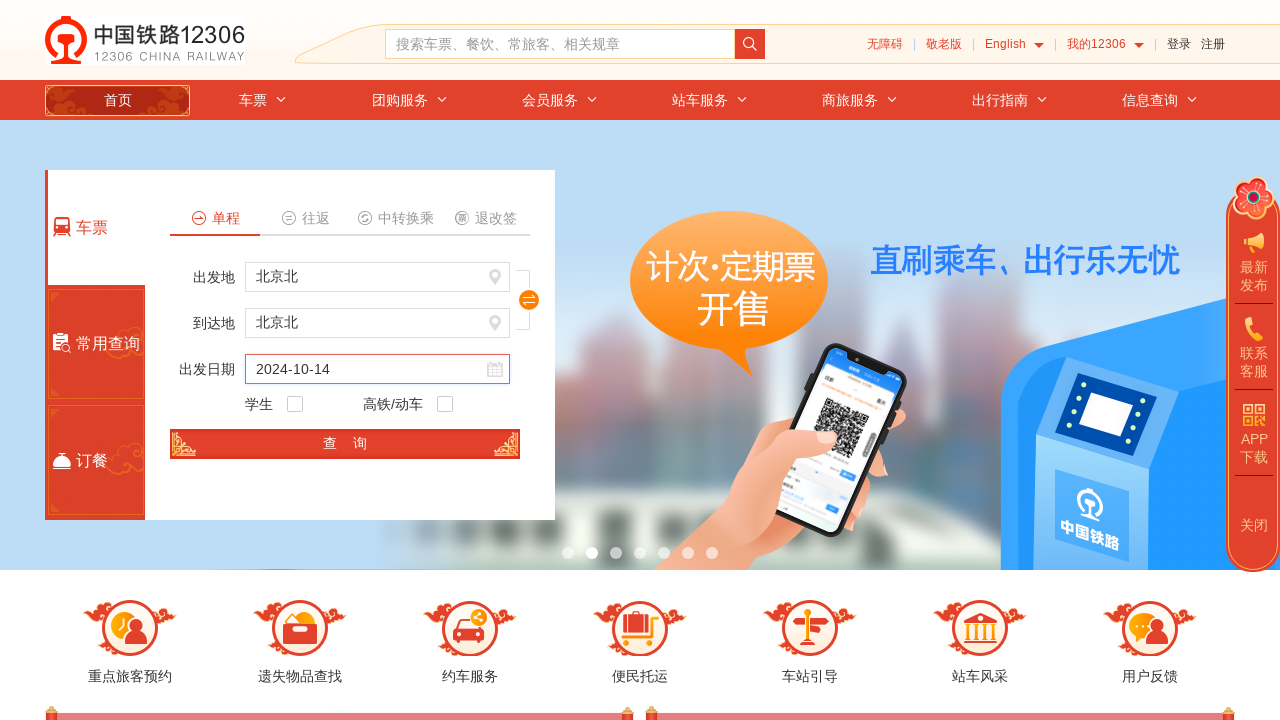

Waited 2 seconds for new tab to open
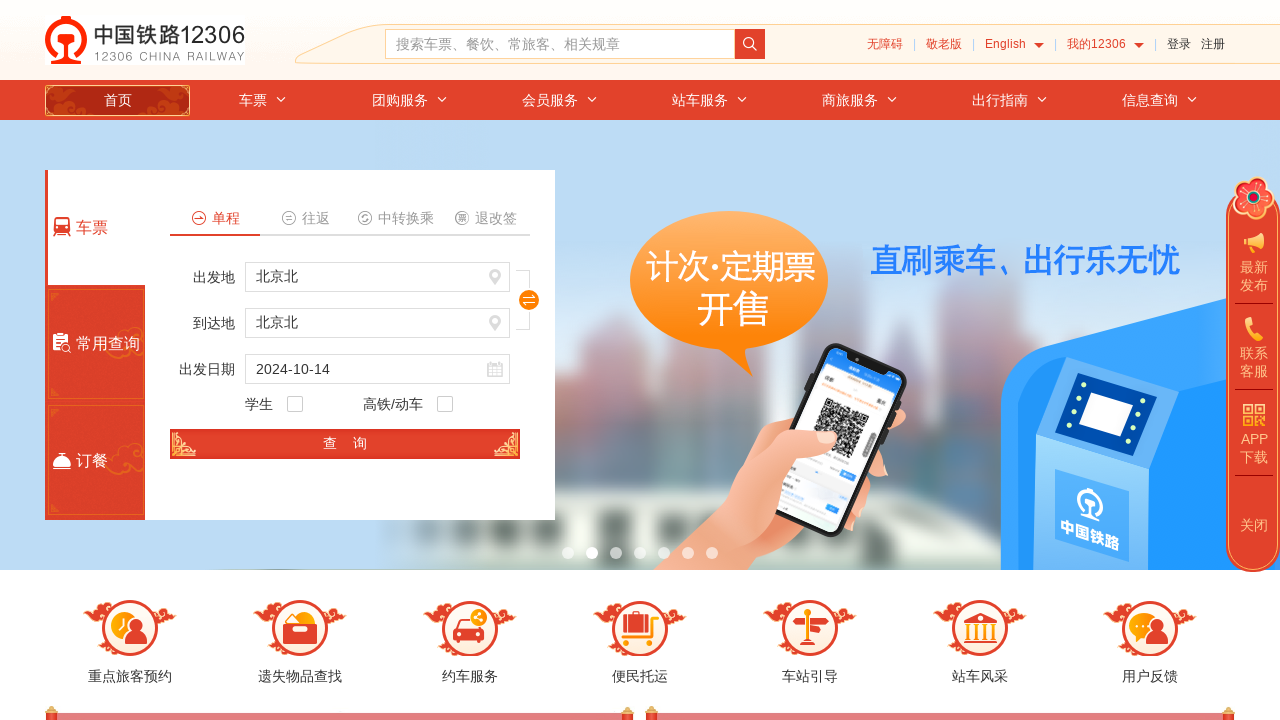

Retrieved all pages from context
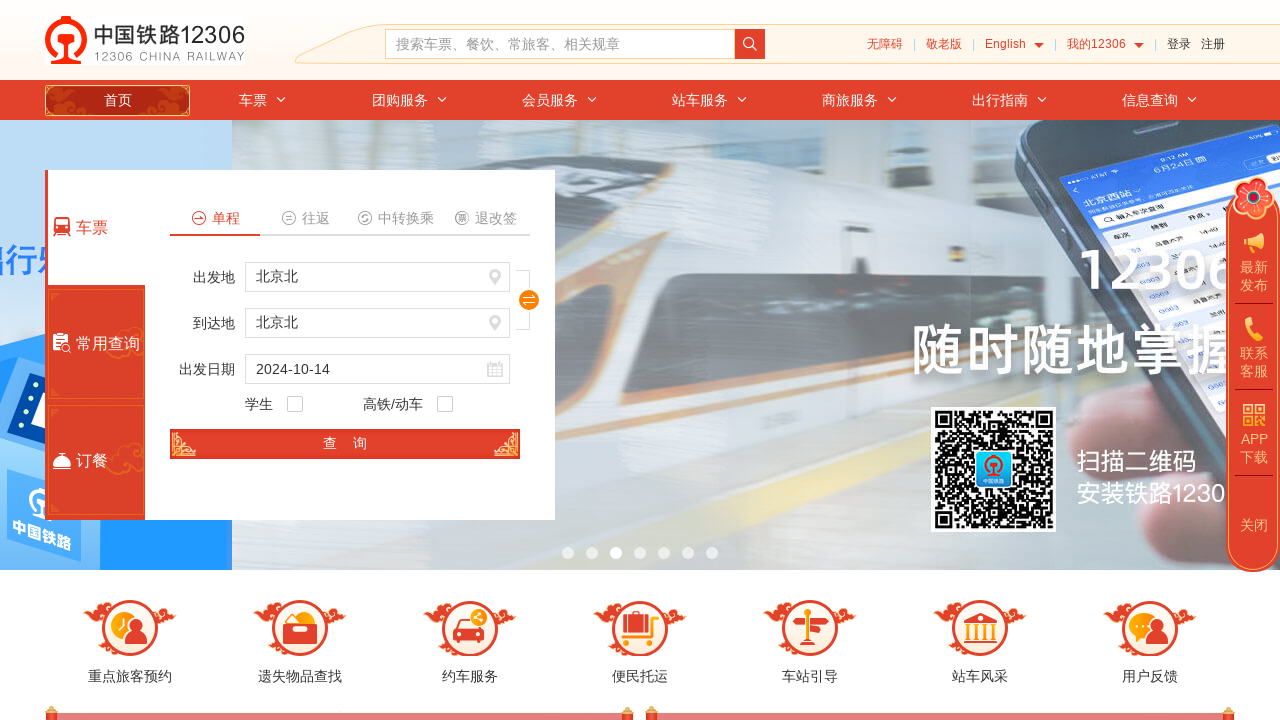

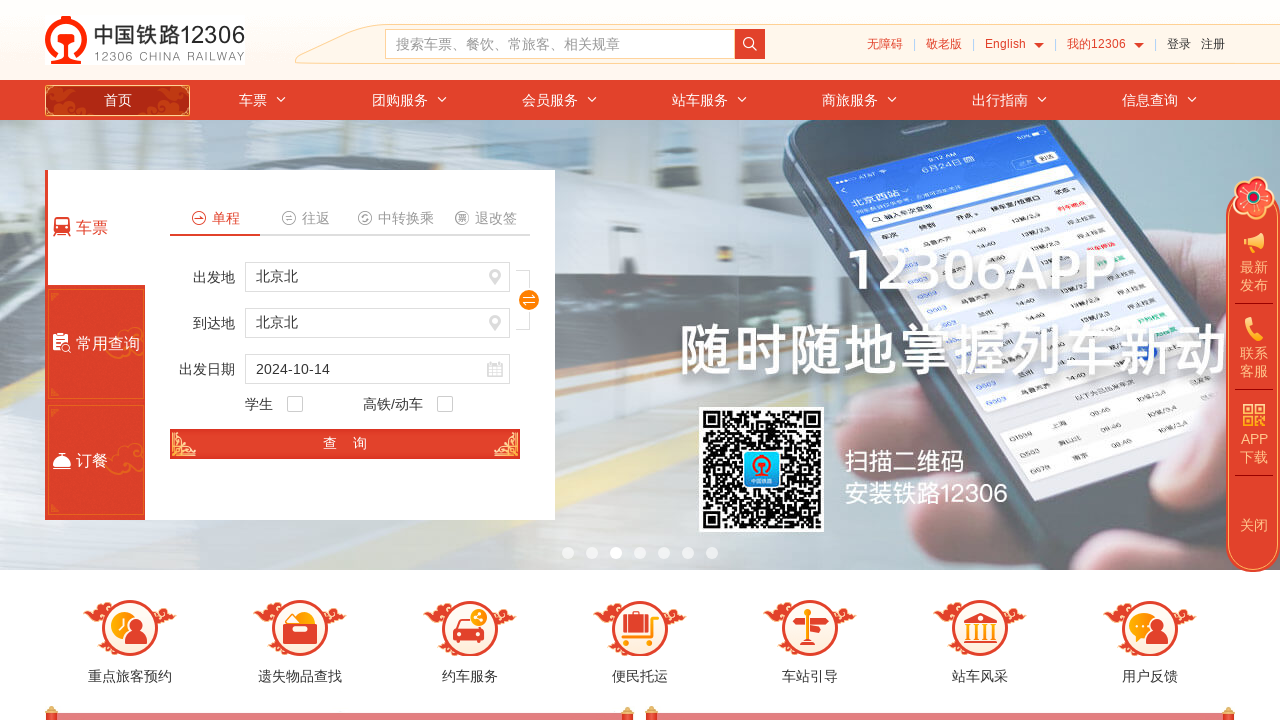